Navigates to Tekion website and clicks a button element (likely a menu or action button in the header area)

Starting URL: https://tekion.com

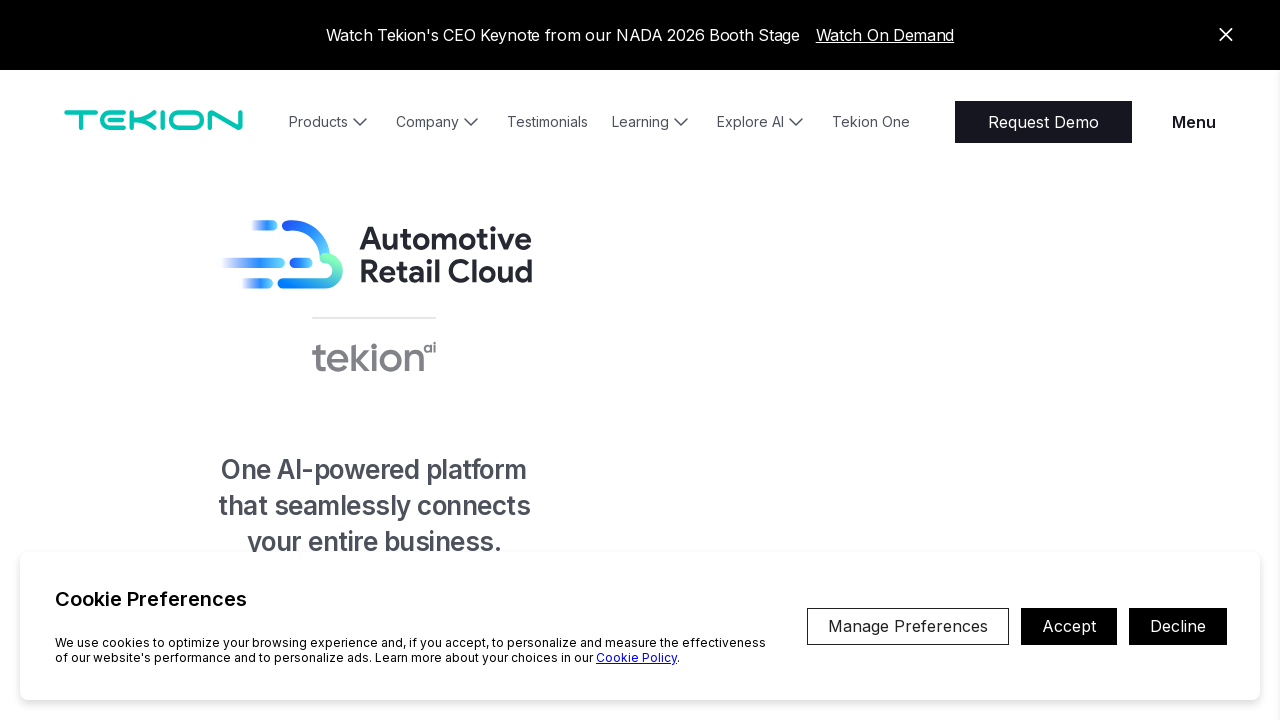

Waited 1 second for page to load
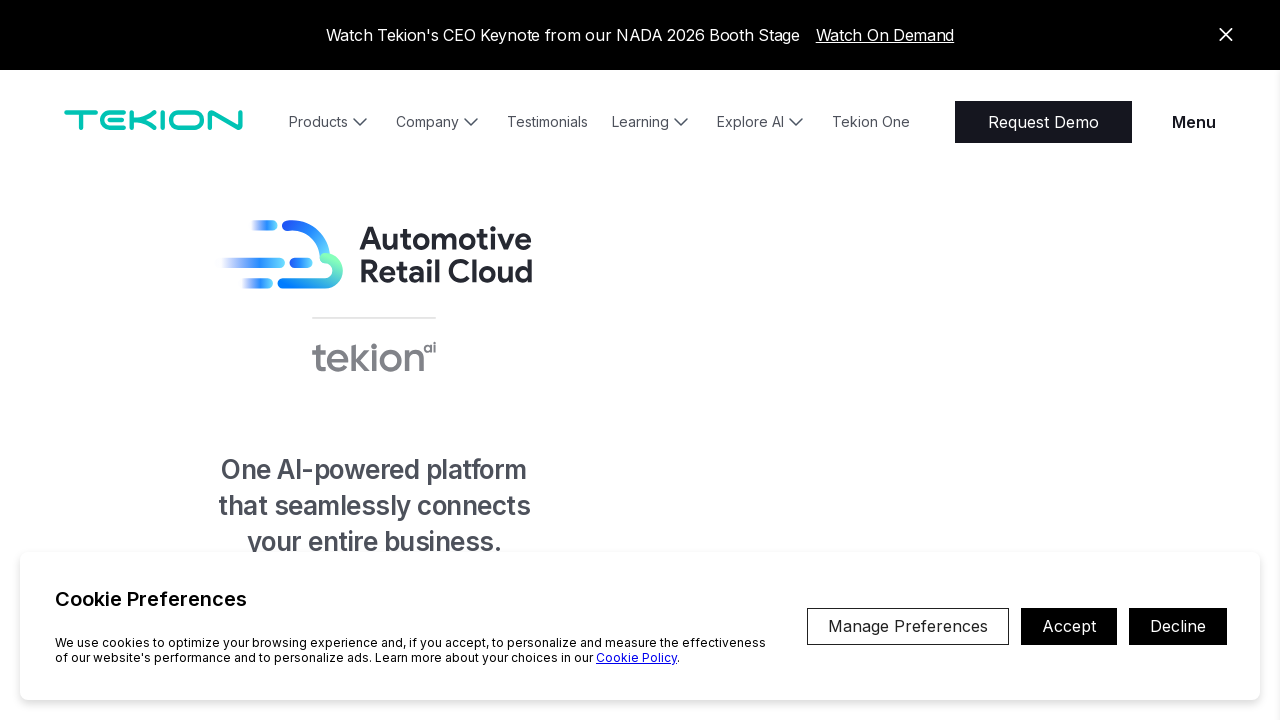

Clicked button element in header area at (551, 401) on //*[@id="__next"]/div/div[1]/div/div/div[2]/div/div[1]/div/div/button/div/div/di
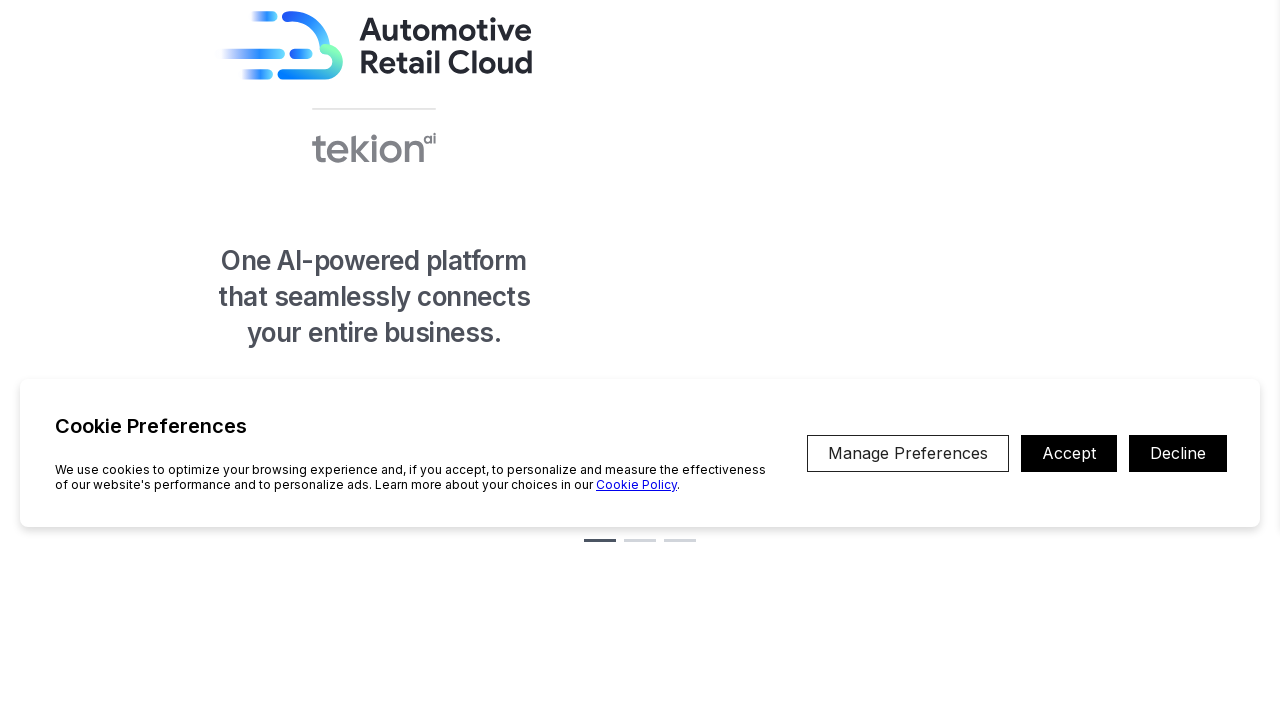

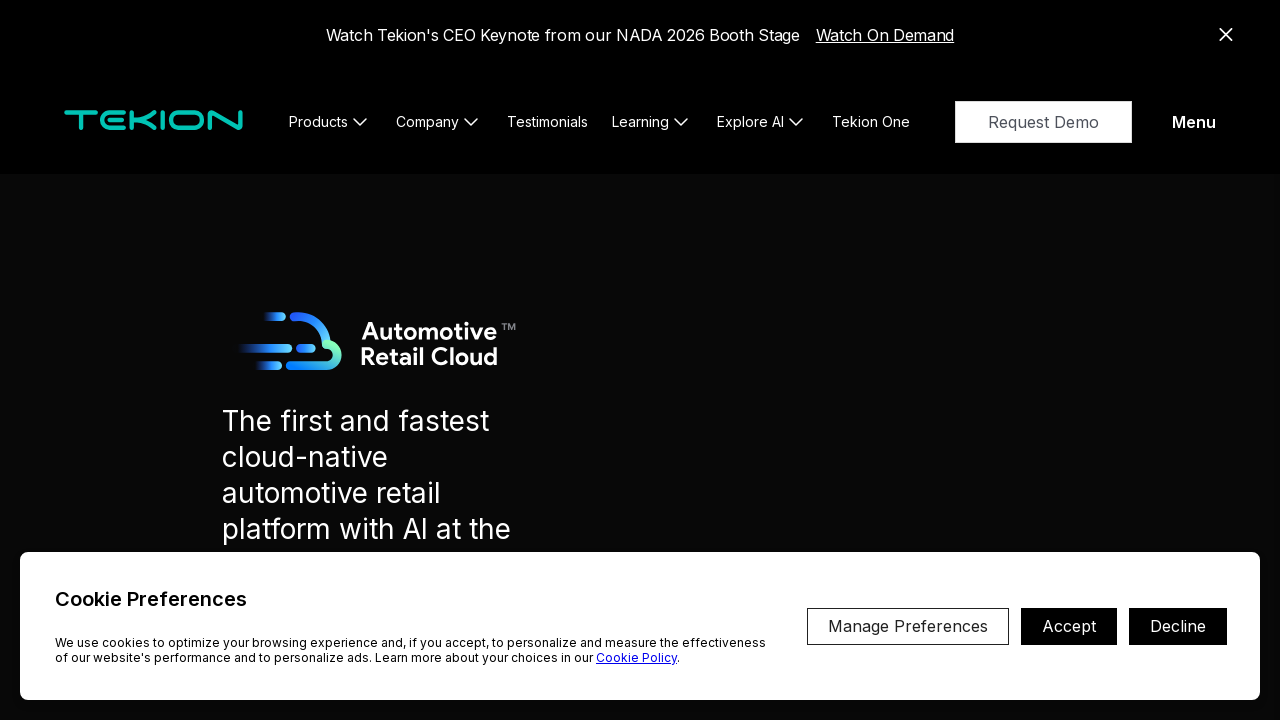